Tests flight booking flow on BlazeDemo travel agency website by selecting departure and destination cities, choosing a flight, and completing the purchase

Starting URL: https://blazedemo.com/

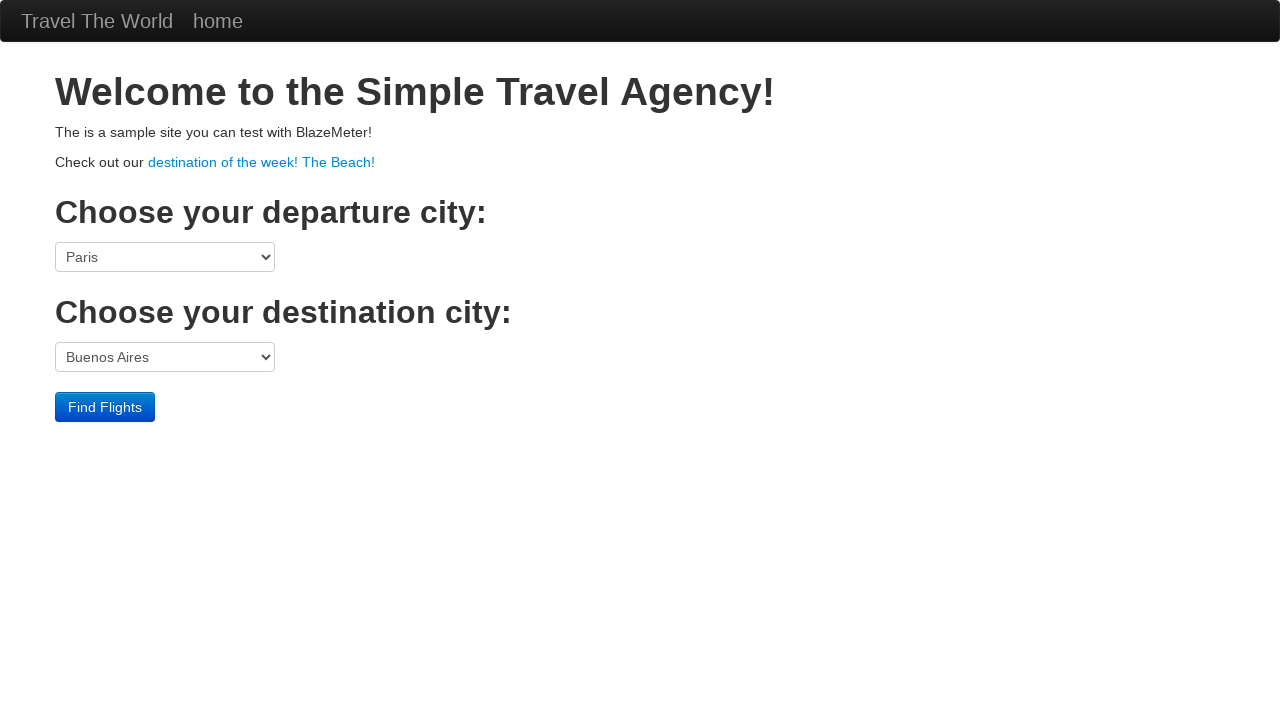

Clicked departure city dropdown at (165, 257) on select[name='fromPort']
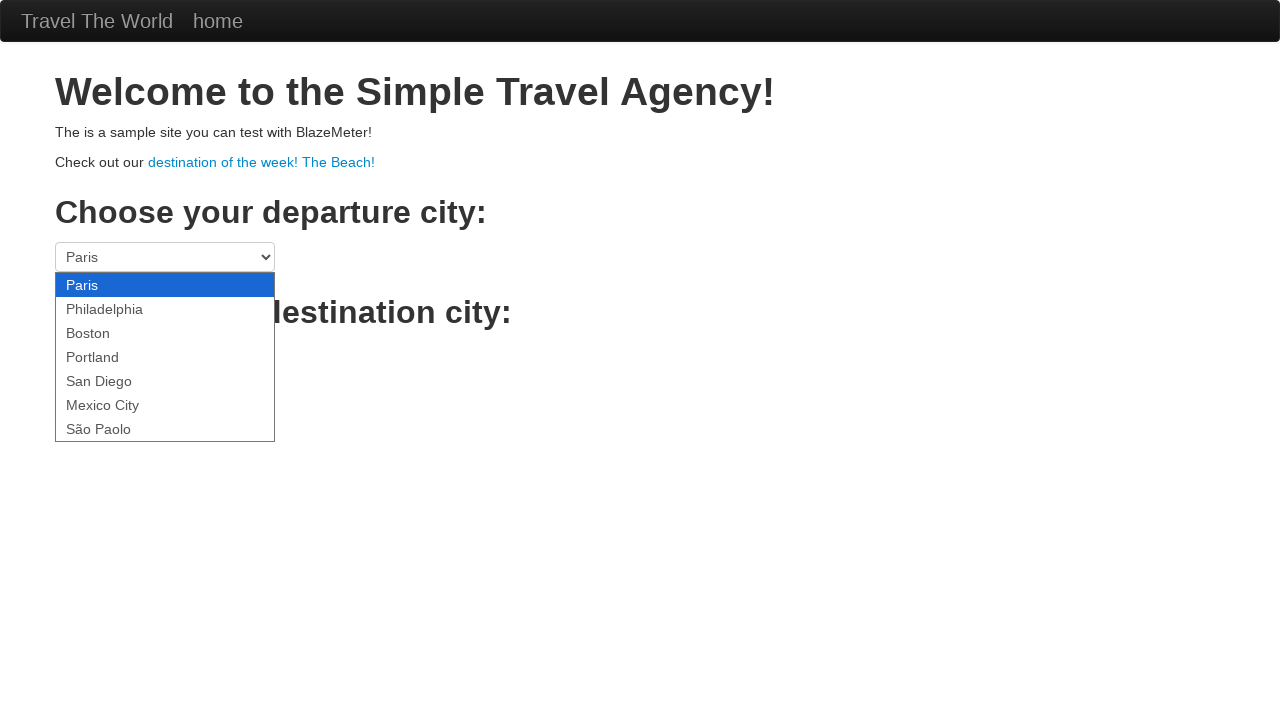

Selected Boston as departure city on select[name='fromPort']
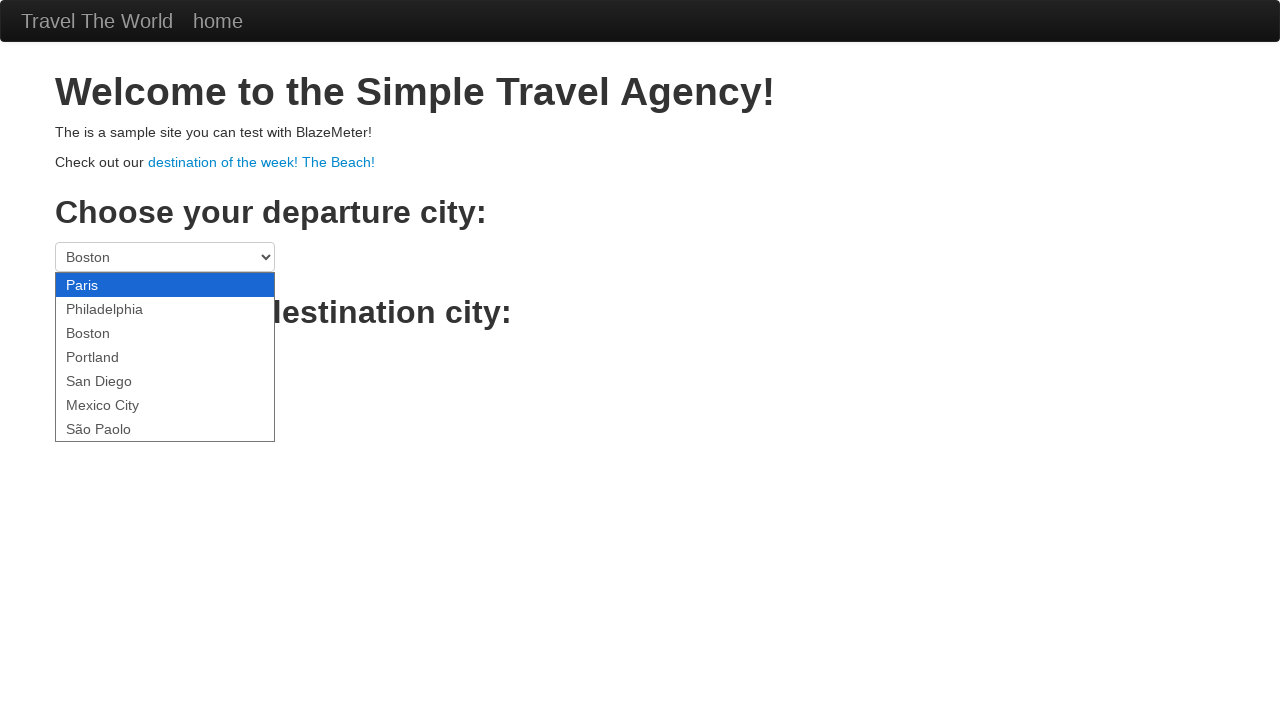

Clicked destination city dropdown at (165, 357) on select[name='toPort']
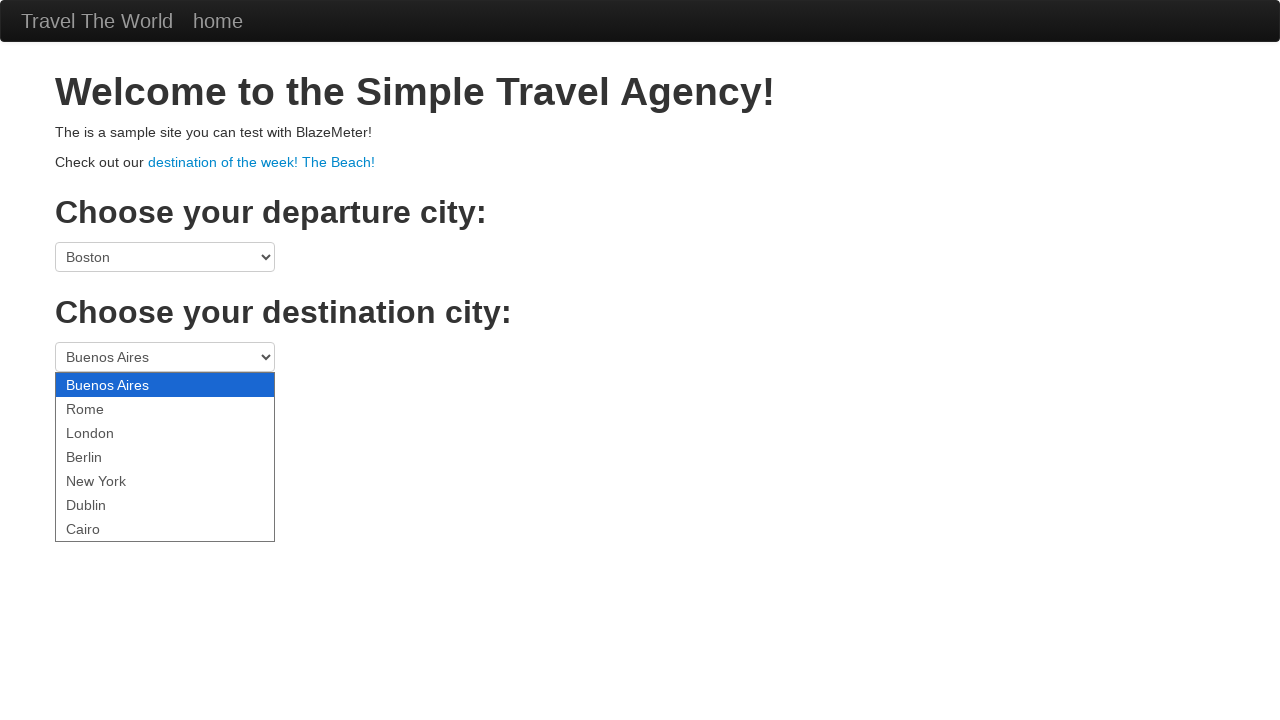

Selected London as destination city on select[name='toPort']
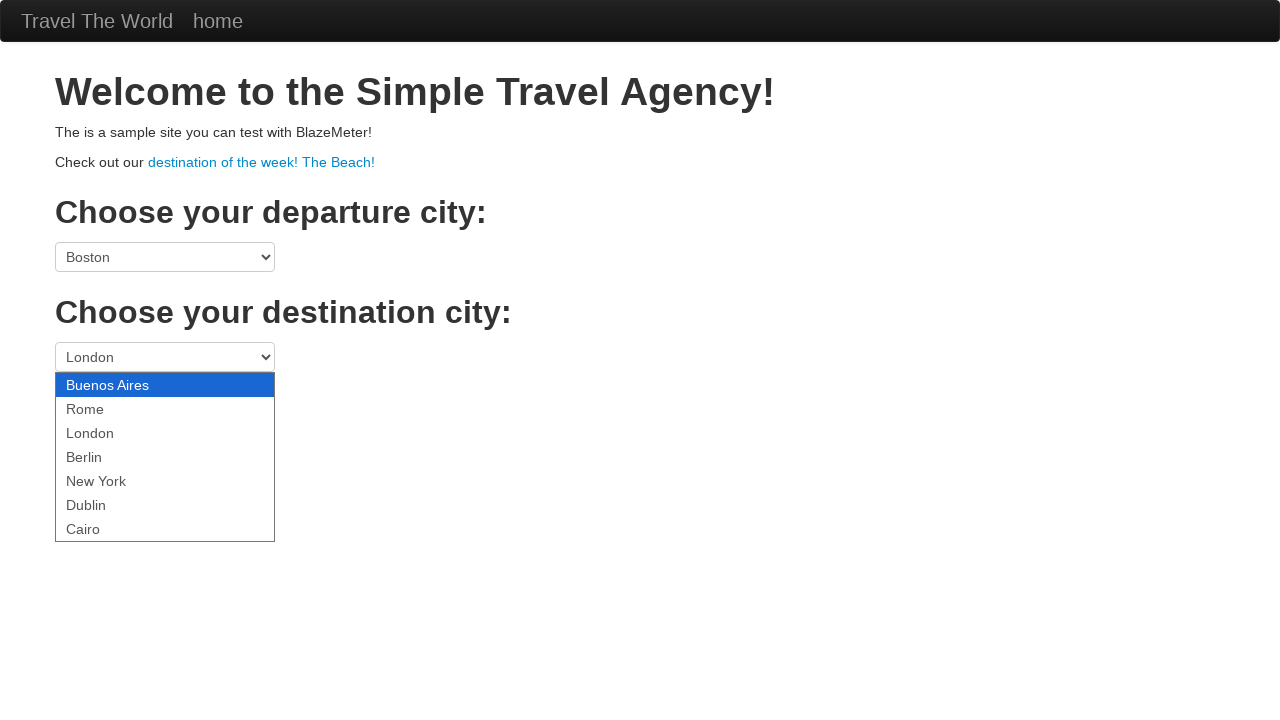

Clicked Find Flights button to search for available flights at (105, 407) on input[value='Find Flights']
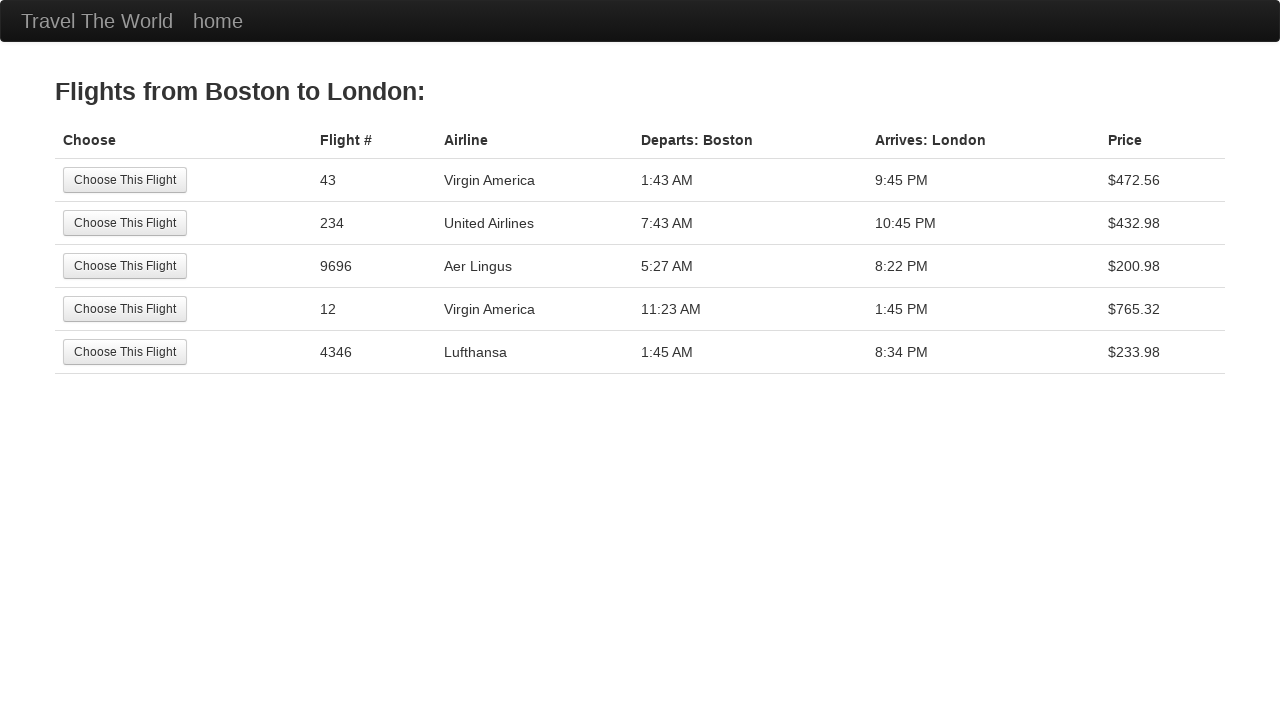

Selected the first flight from the available options at (125, 180) on tr:nth-child(1) .btn
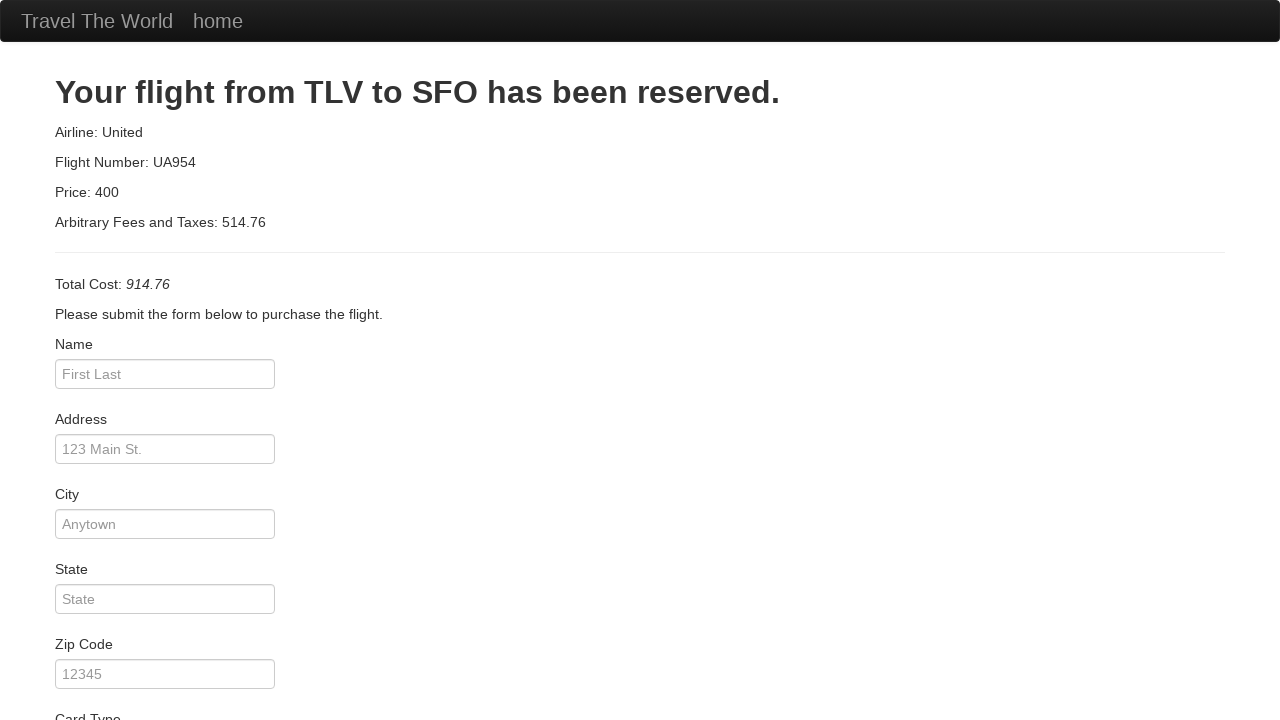

Clicked Purchase Flight button to complete the booking at (118, 685) on input[value='Purchase Flight']
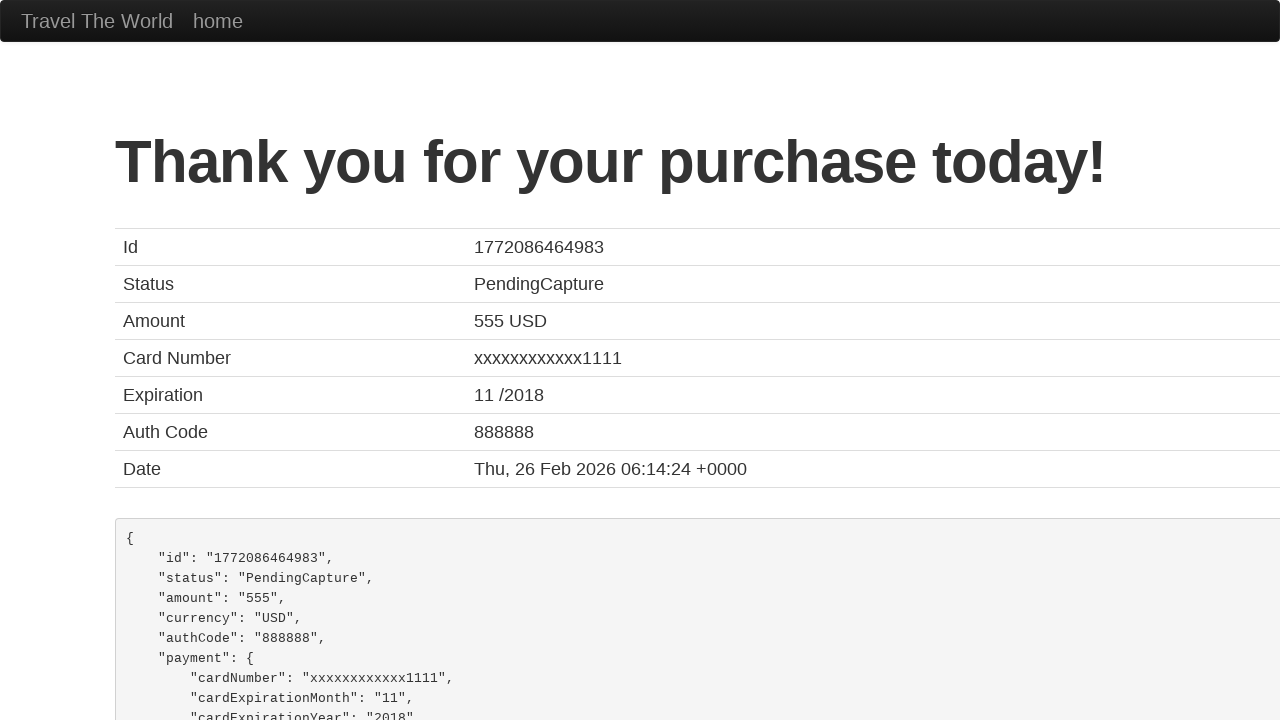

Confirmation page loaded with purchase thank you message
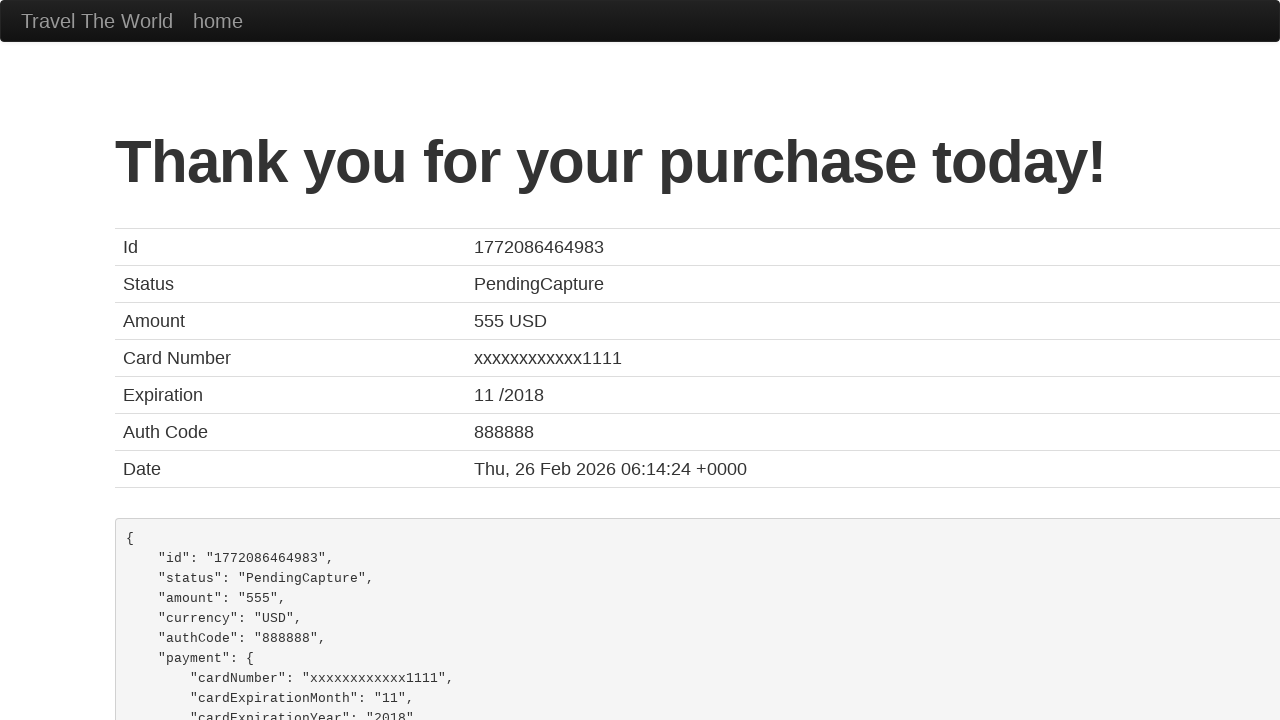

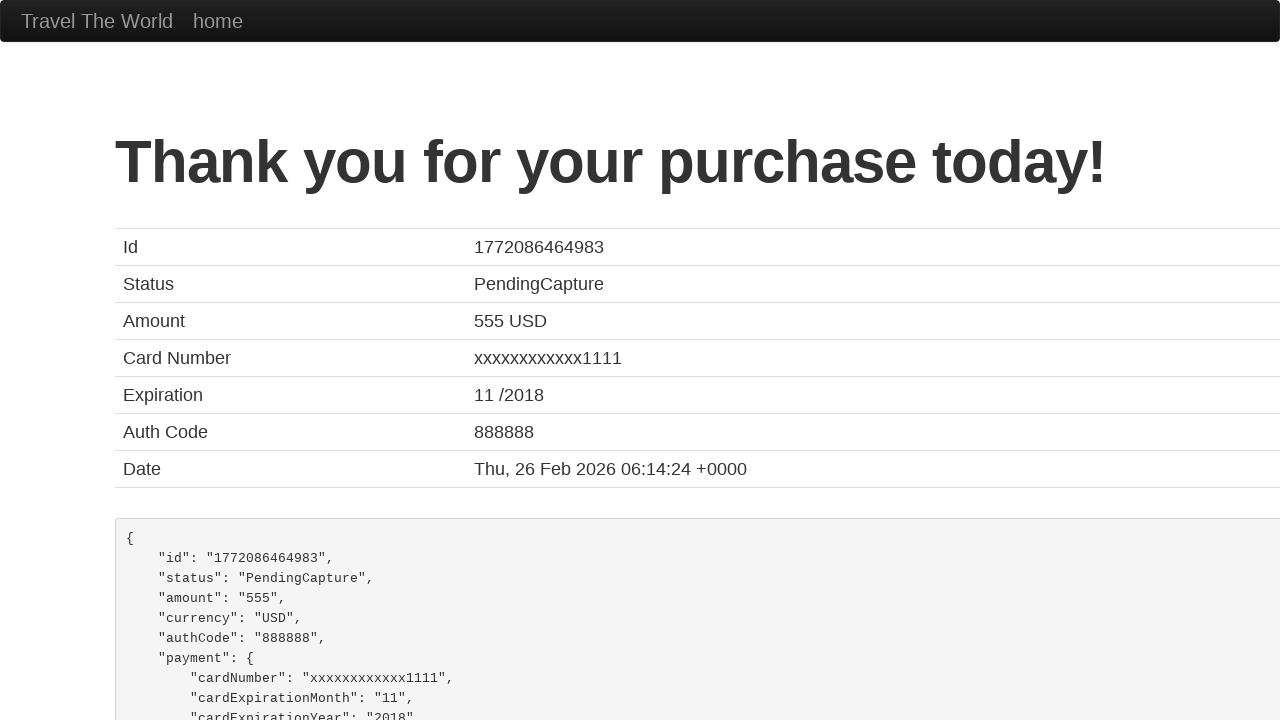